Tests jQuery Growl notification functionality by injecting jQuery and jQuery Growl libraries into a page, then displaying various notification messages (standard, error, notice, and warning).

Starting URL: http://the-internet.herokuapp.com/

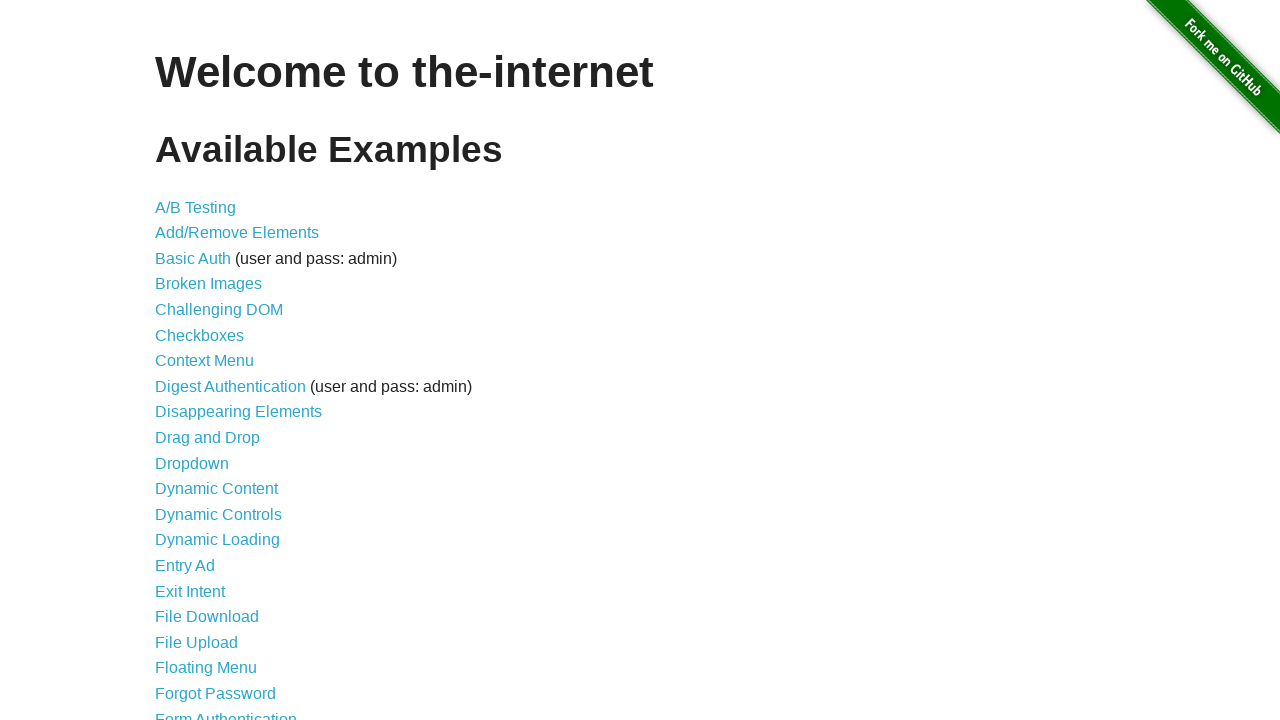

Injected jQuery library into page
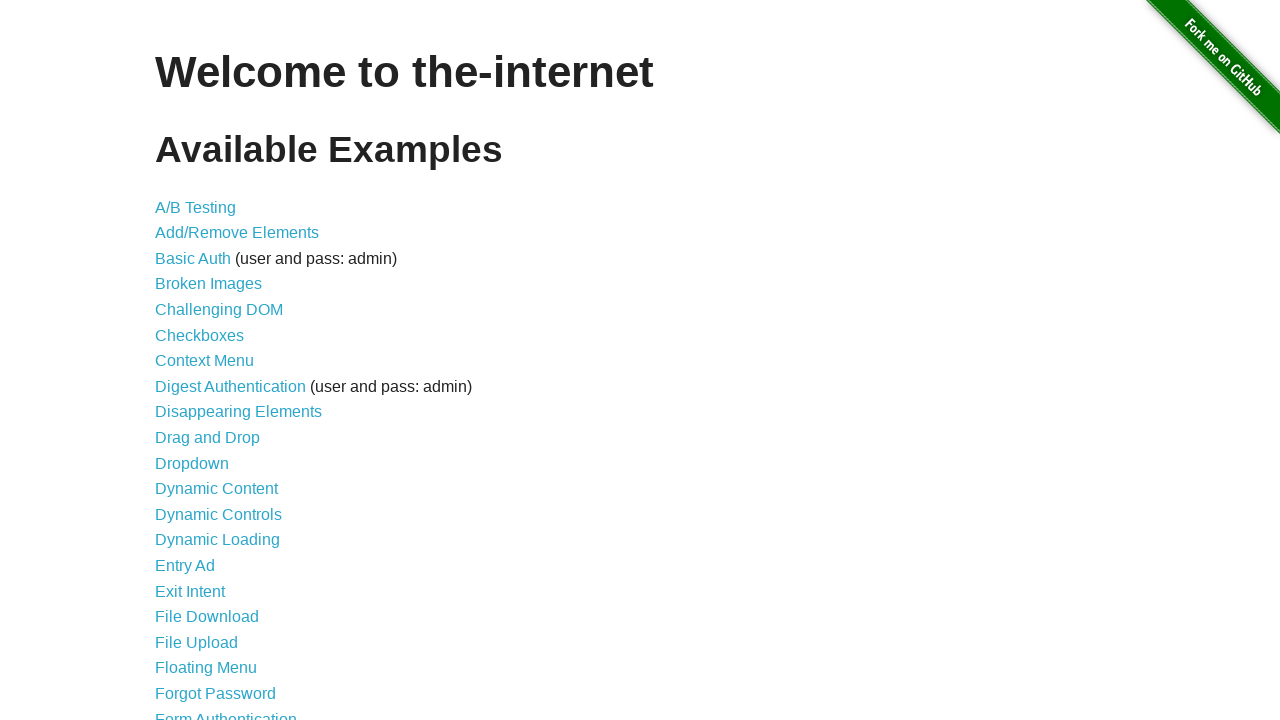

jQuery library loaded and ready
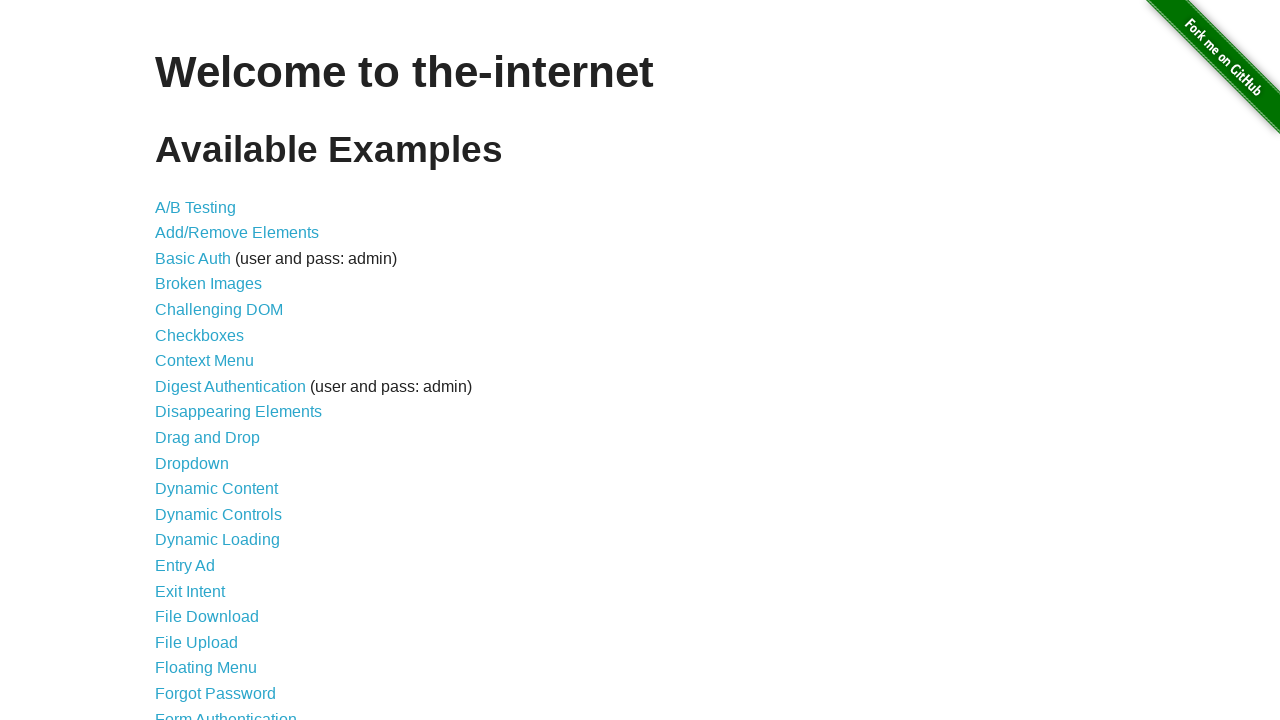

Injected jQuery Growl plugin script
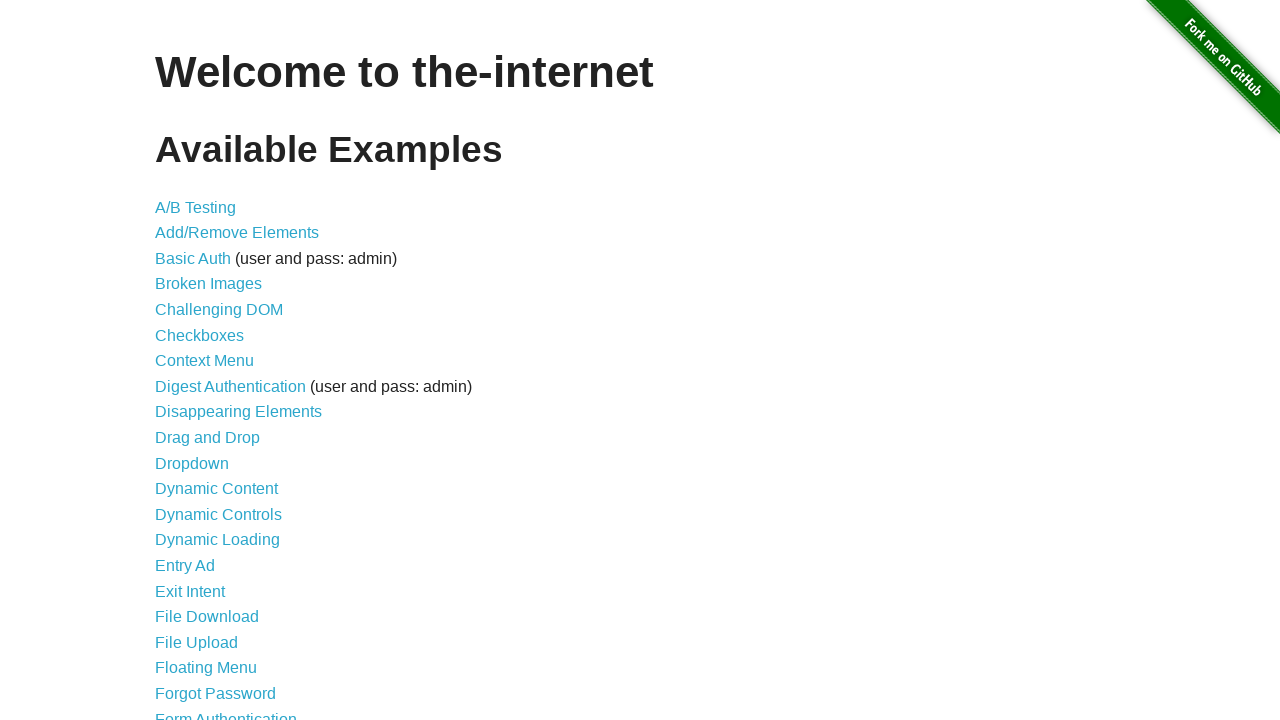

Injected jQuery Growl stylesheet
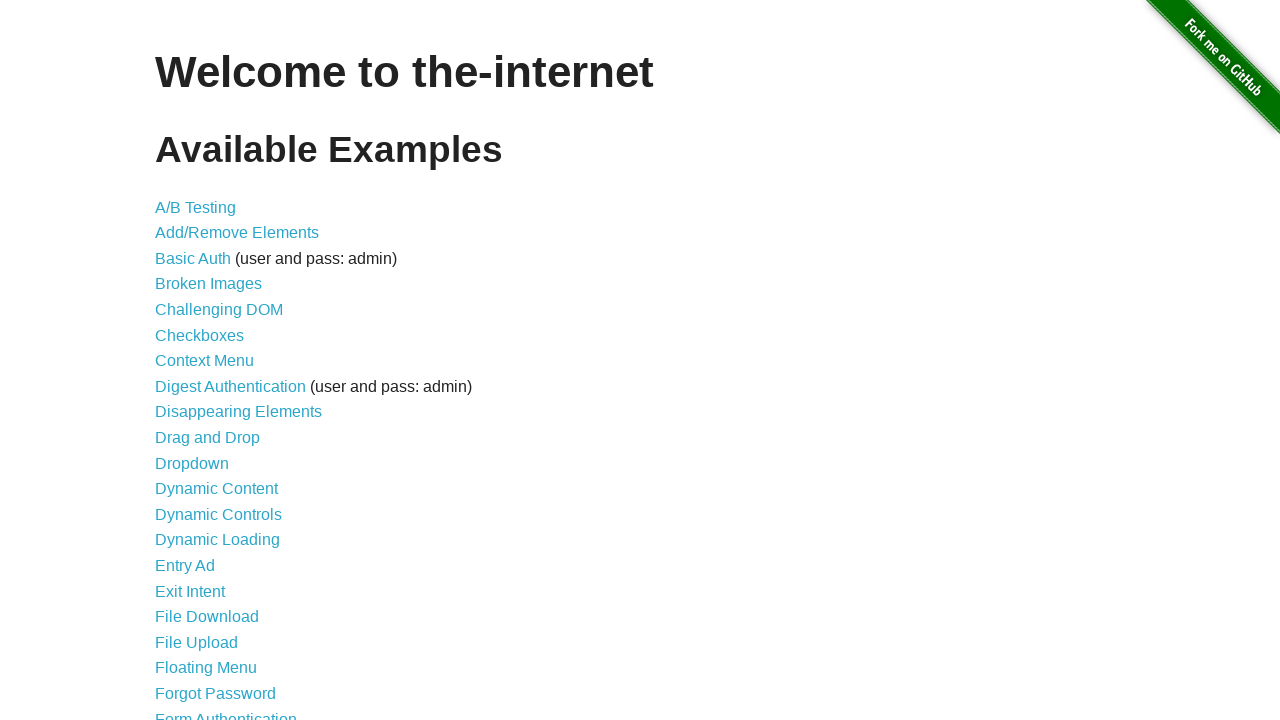

jQuery Growl plugin loaded and ready
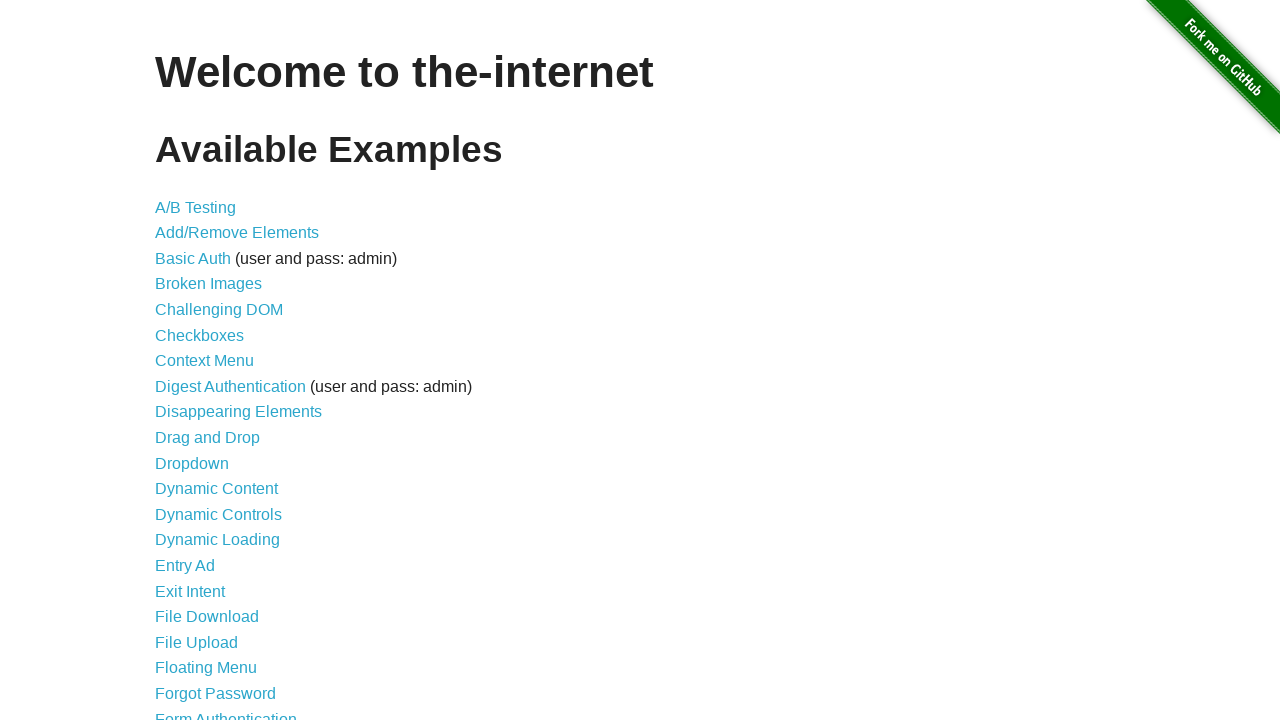

Displayed standard Growl notification with title 'GET'
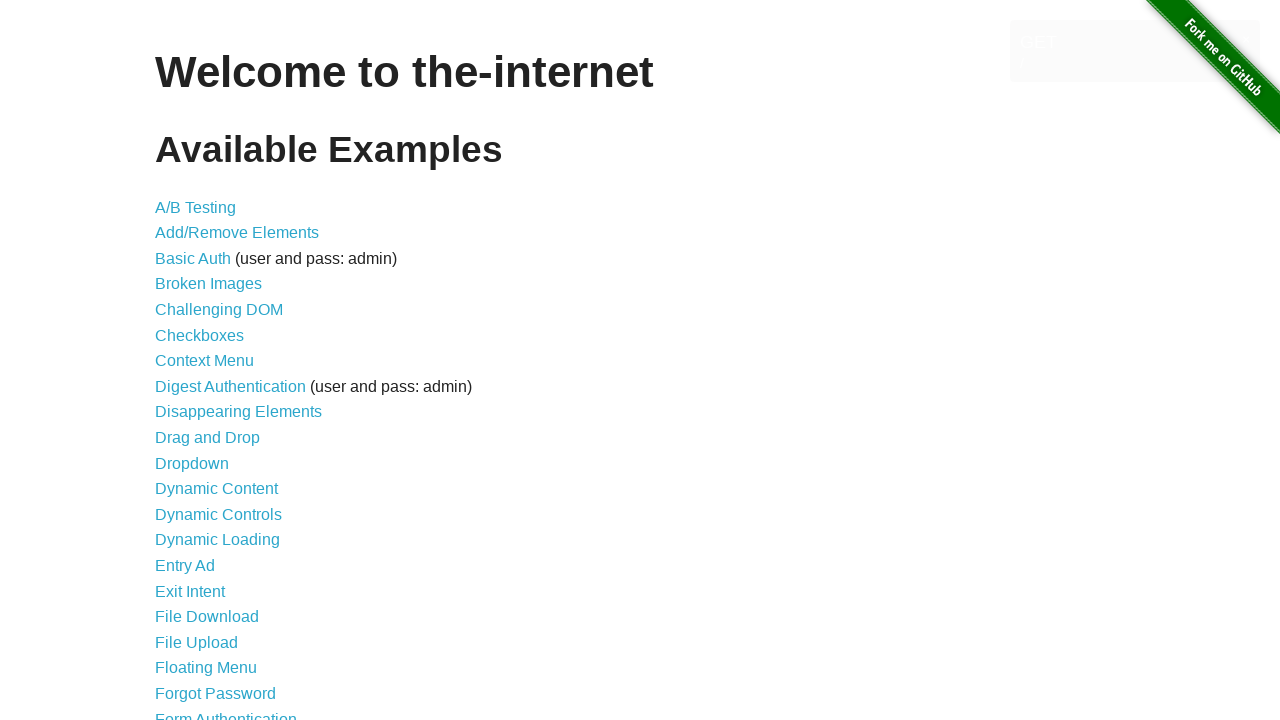

Displayed error Growl notification
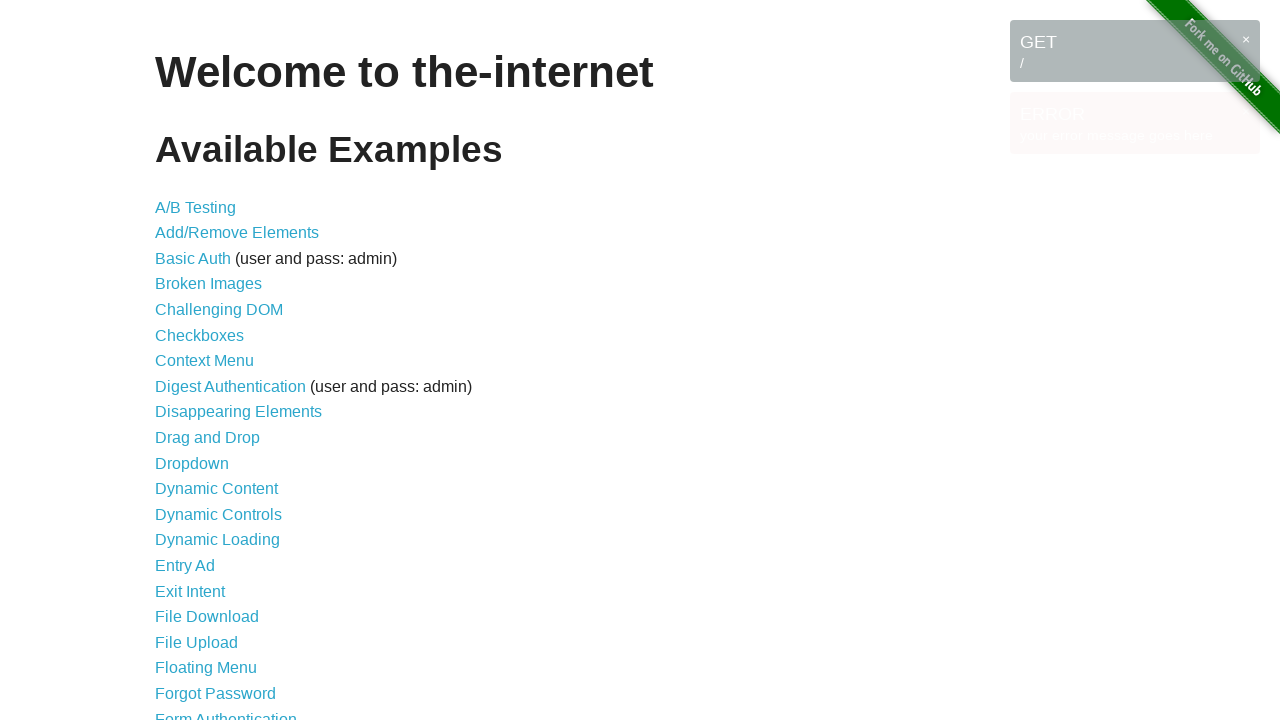

Displayed notice Growl notification
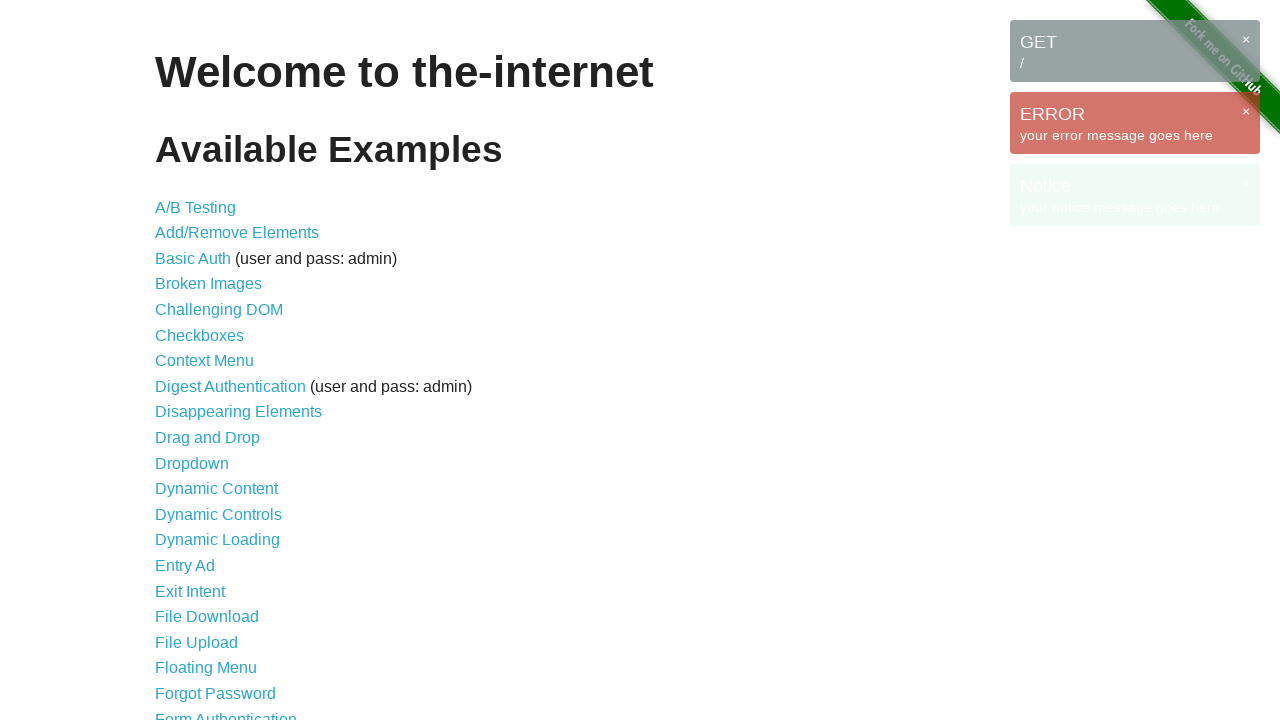

Displayed warning Growl notification
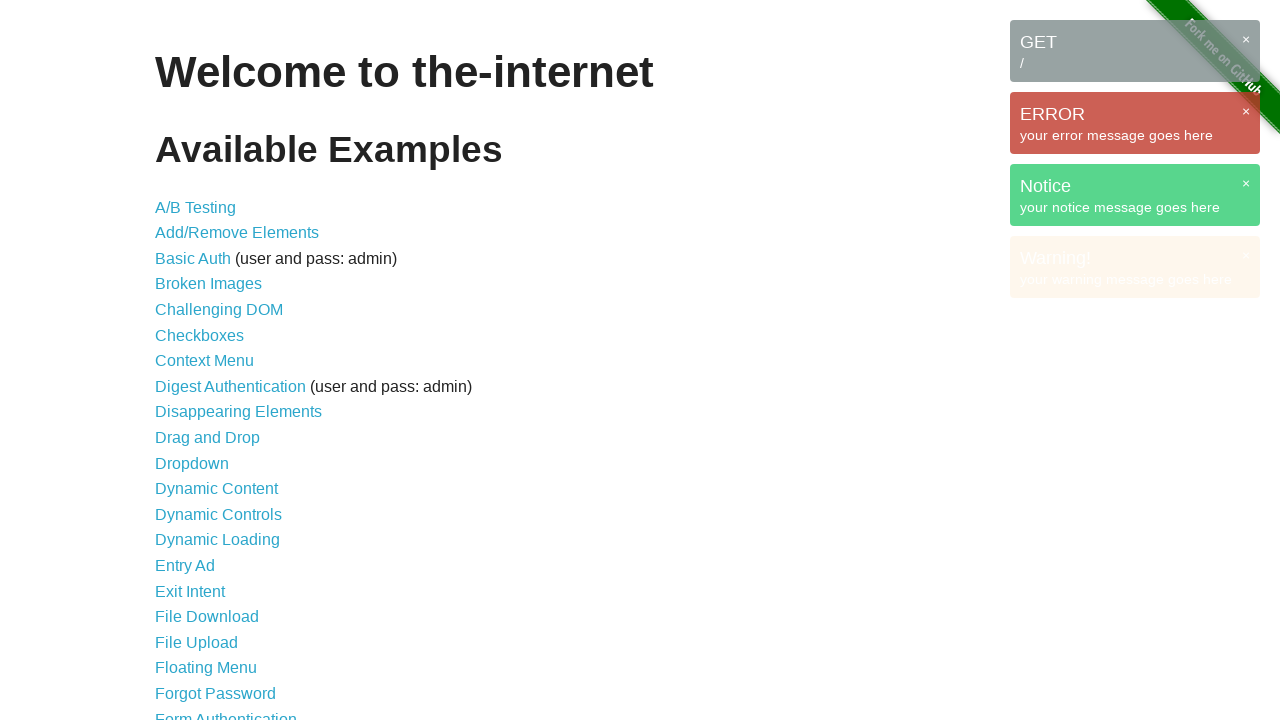

All Growl notifications are visible on the page
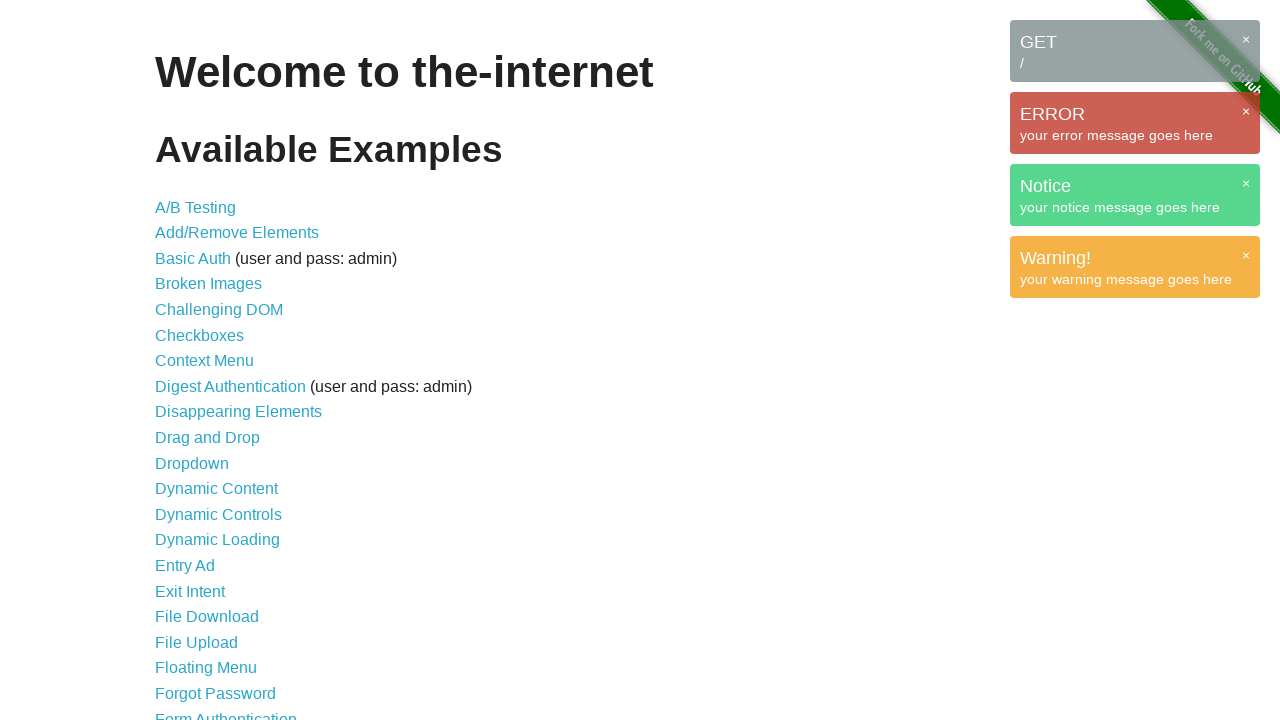

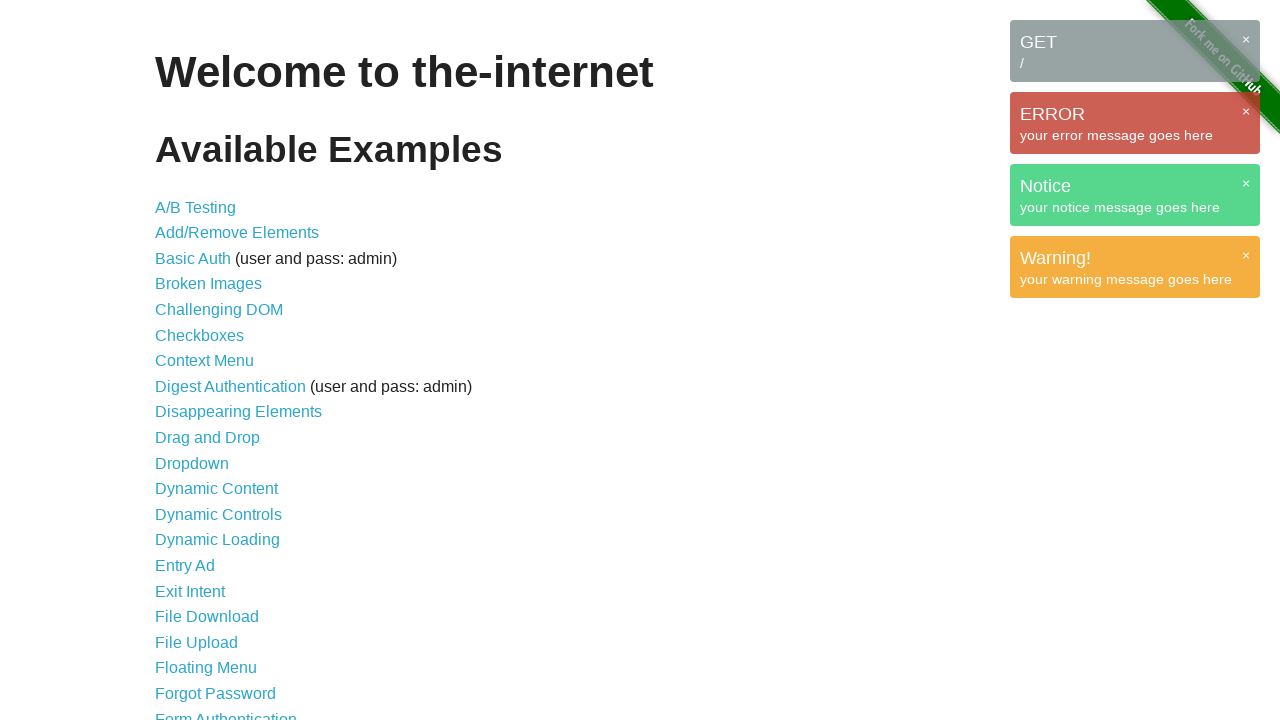